Tests the text box form on DemoQA by navigating to Elements section, clicking Text Box, filling in user name, email, current address, and permanent address fields, then submitting the form.

Starting URL: https://demoqa.com/

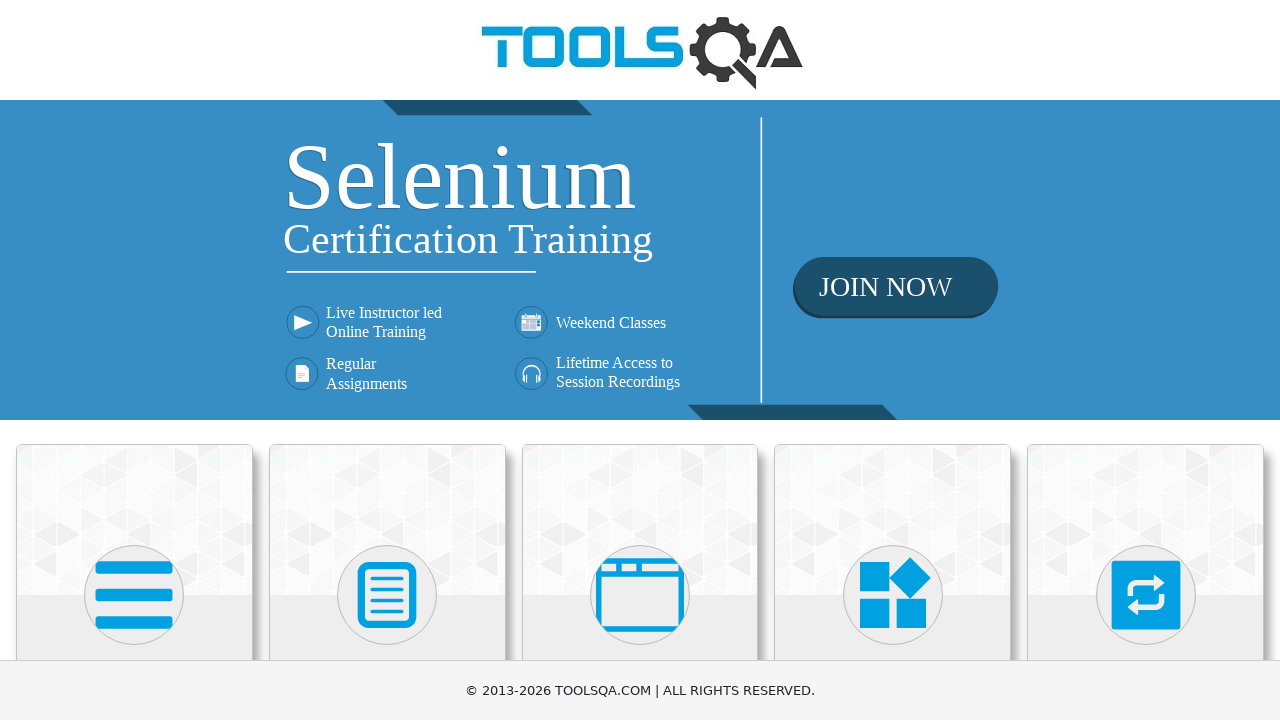

Scrolled down 250px to view Elements card
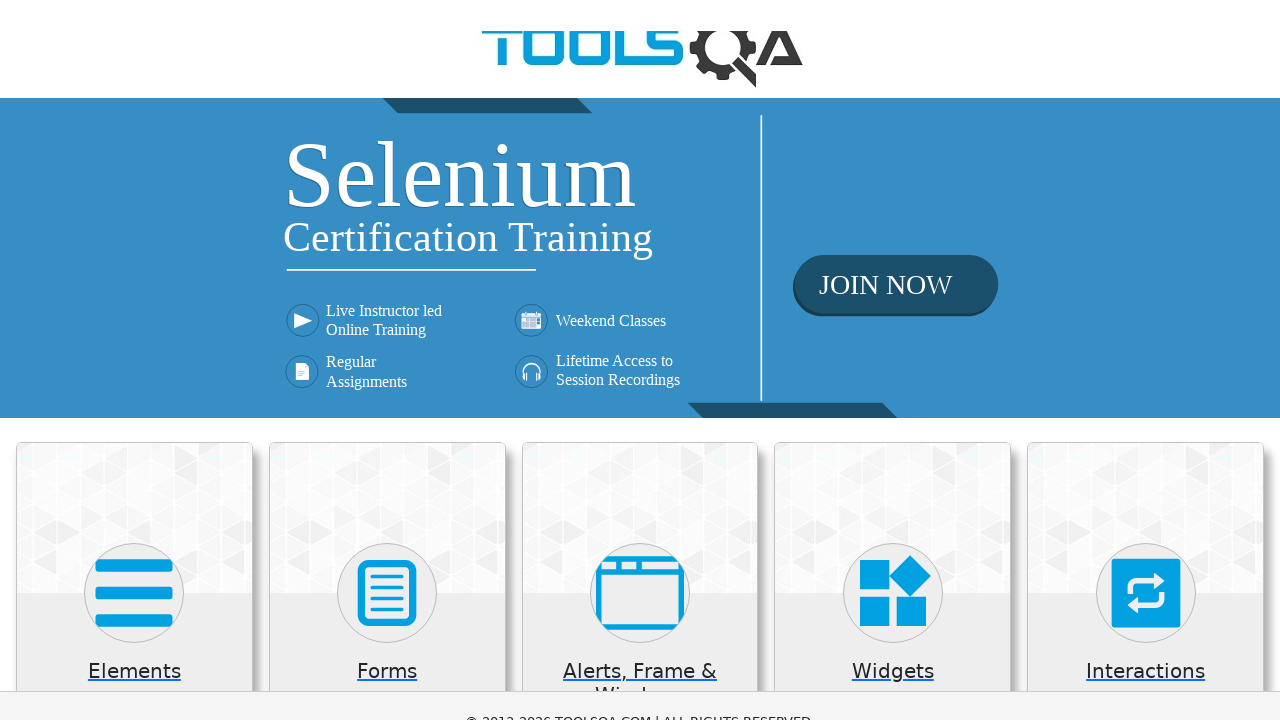

Clicked on Elements card at (134, 423) on xpath=//h5[text() = 'Elements']
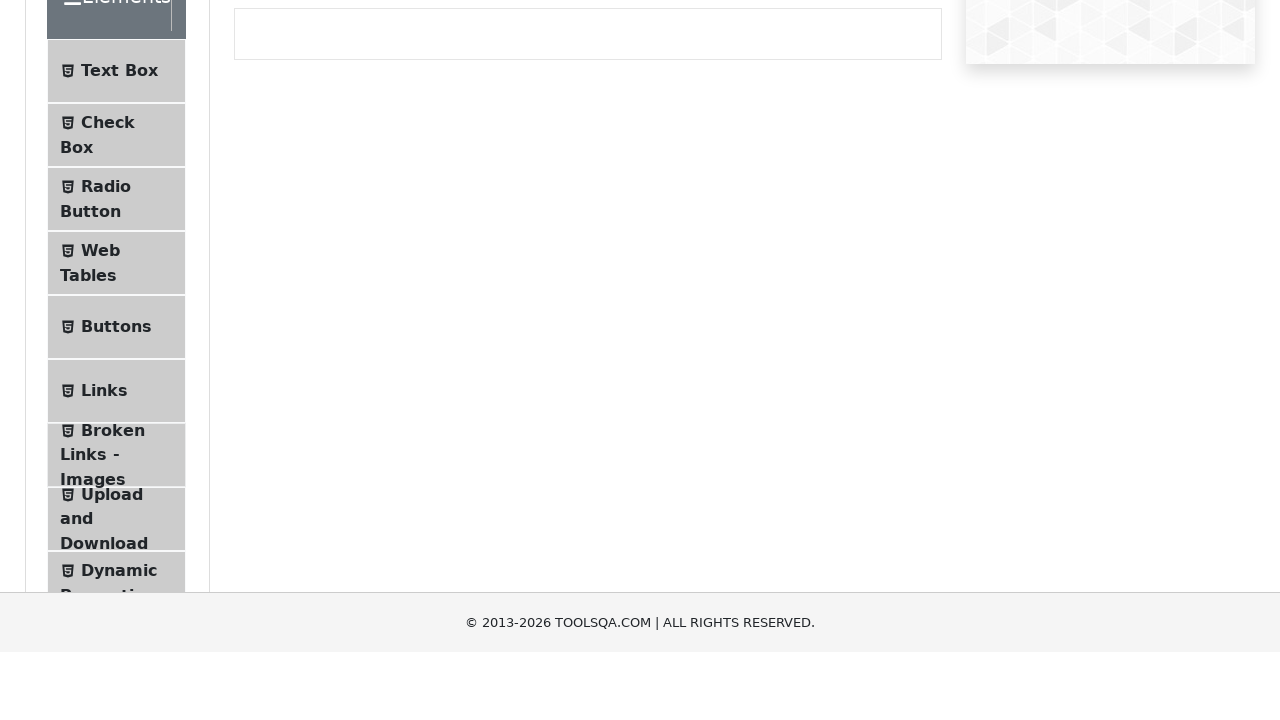

Clicked on Text Box menu item at (119, 261) on xpath=//span[text()='Text Box']
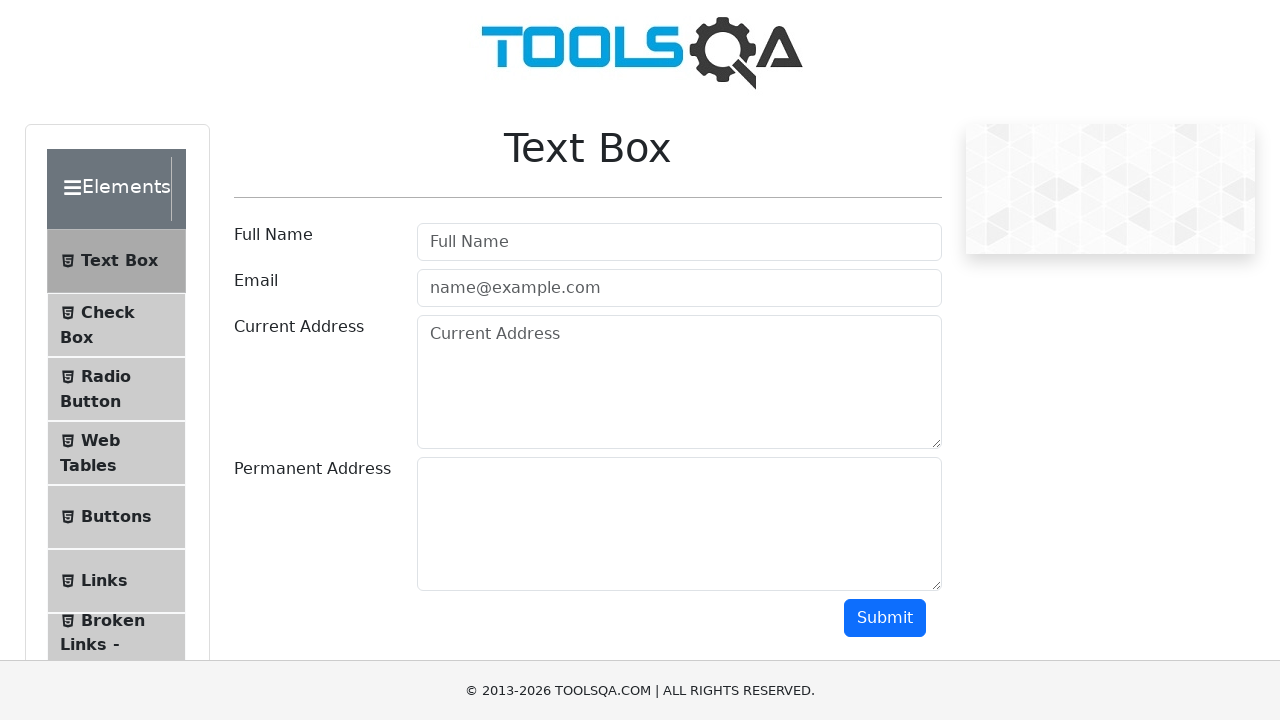

Filled userName field with 'John Smith' on input#userName
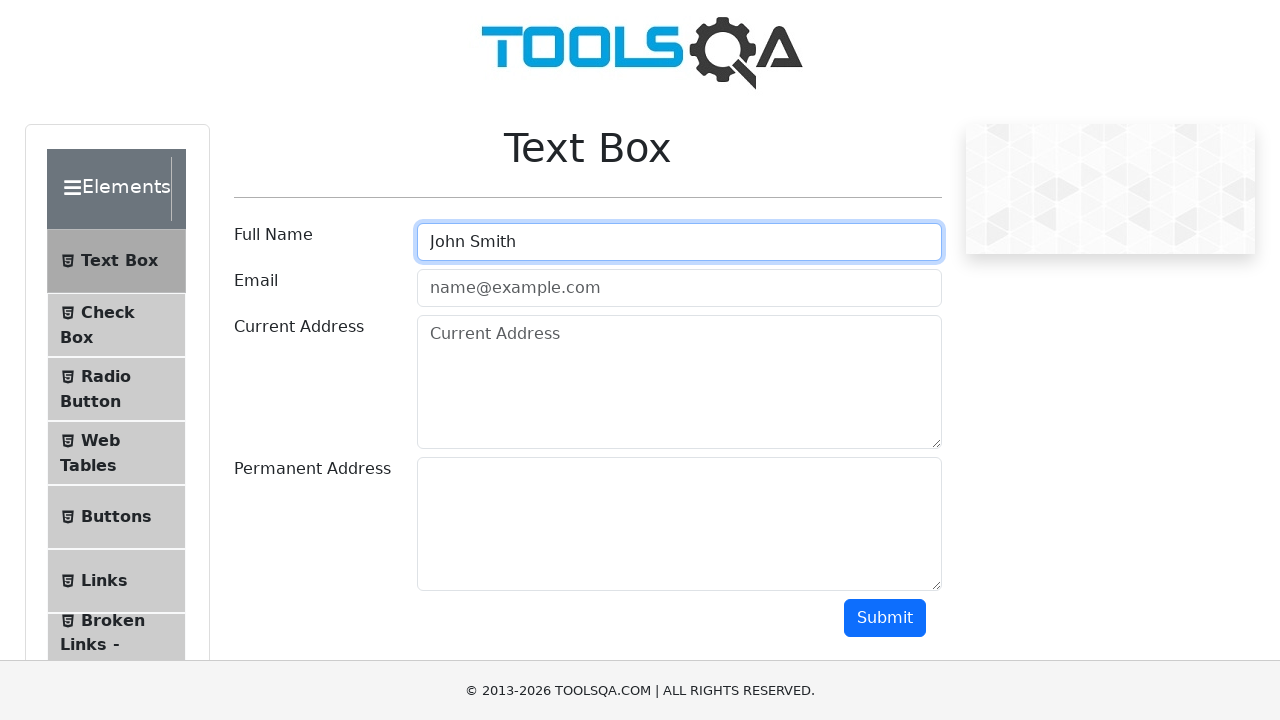

Filled userEmail field with 'johnsmith@testmail.com' on input#userEmail
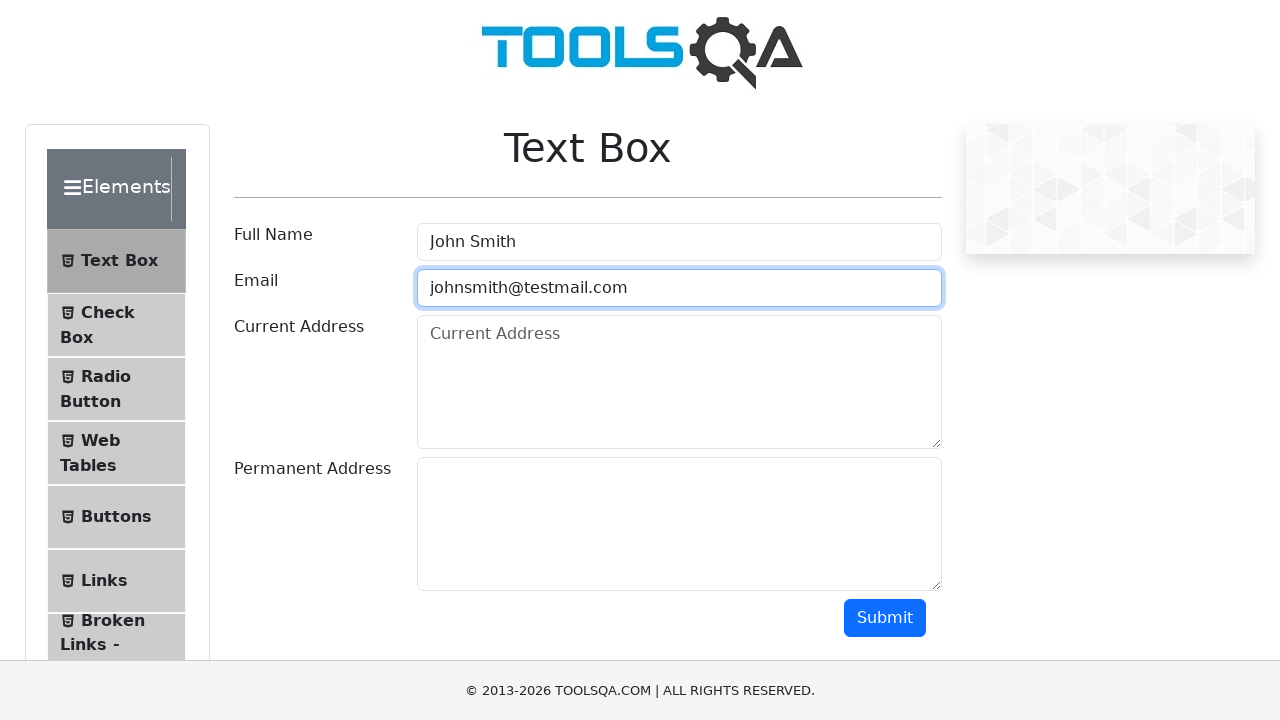

Filled currentAddress field with '123 Main Street, Apt 4B, New York, NY 10001' on textarea#currentAddress
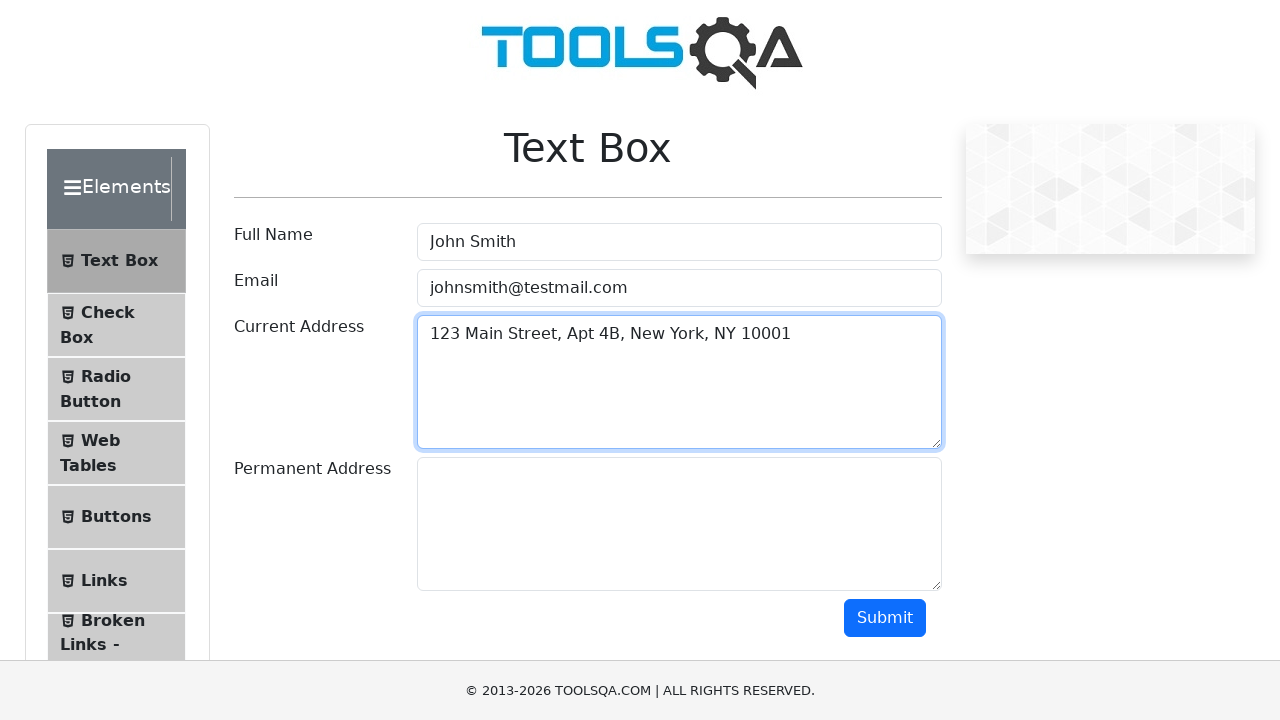

Filled permanentAddress field with '456 Oak Avenue, Los Angeles, CA 90001' on textarea#permanentAddress
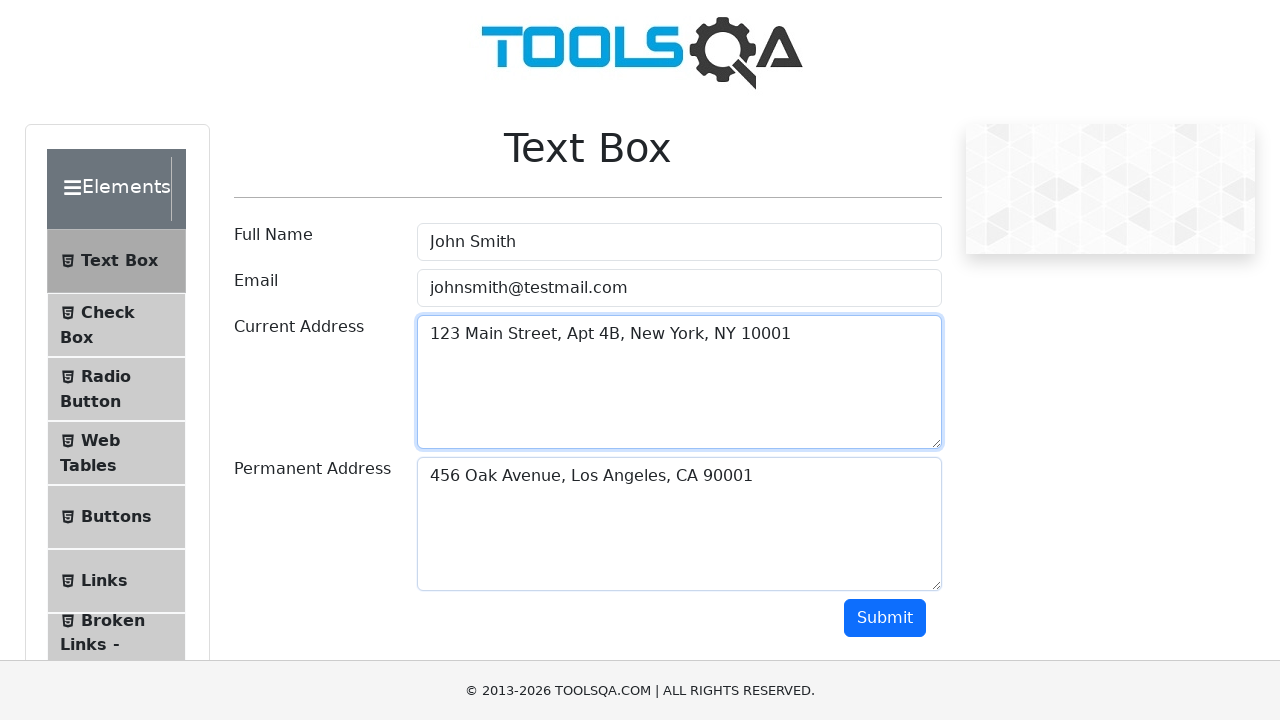

Scrolled down 500px to view submit button
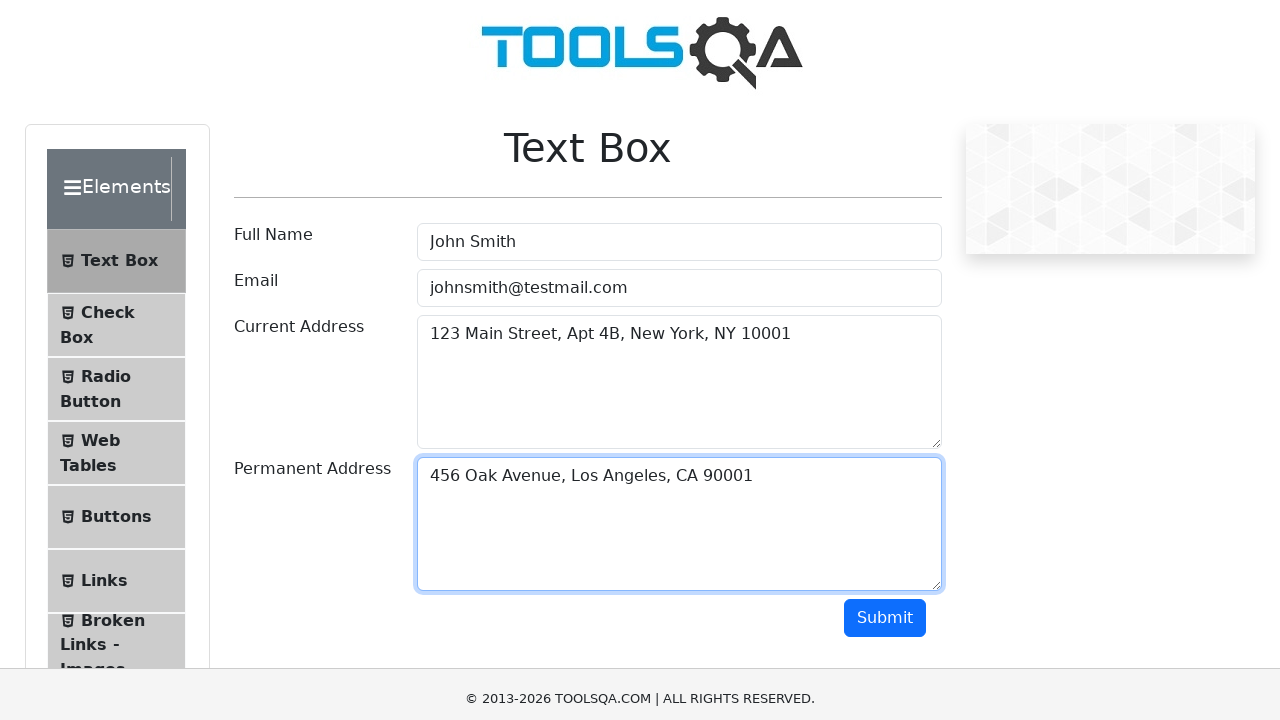

Clicked submit button to submit the form at (885, 118) on button#submit
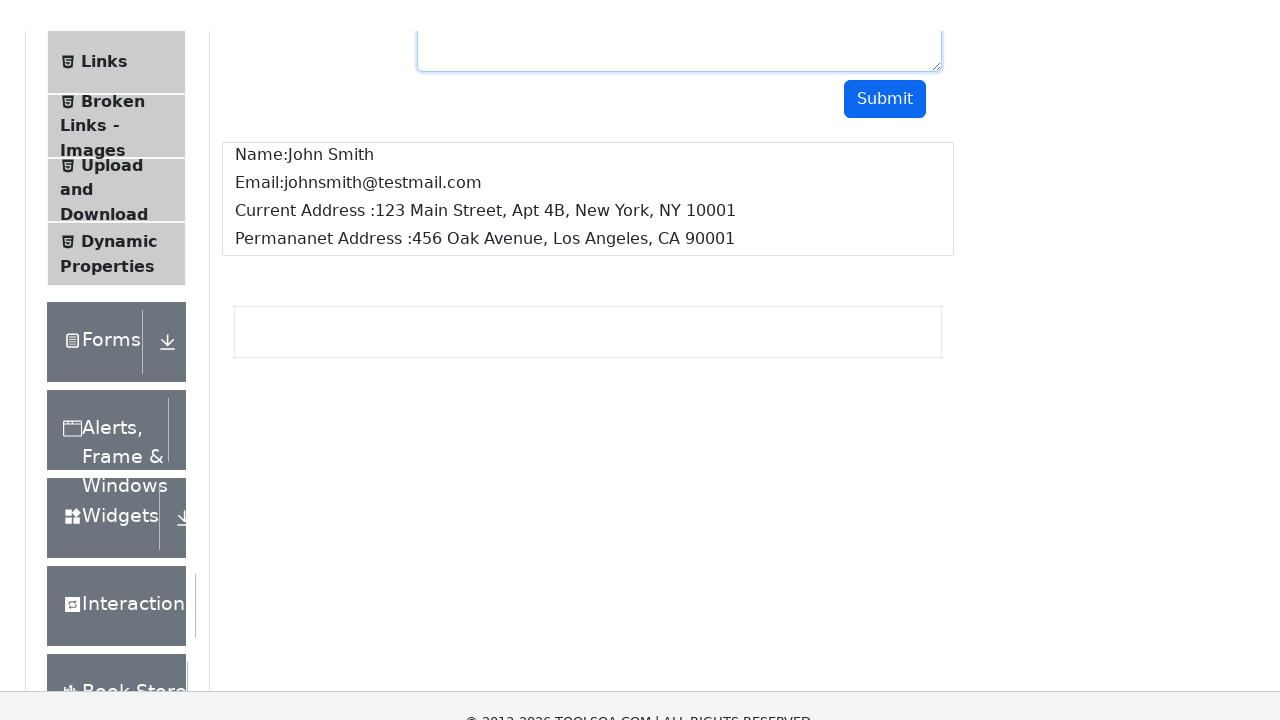

Output section appeared after form submission
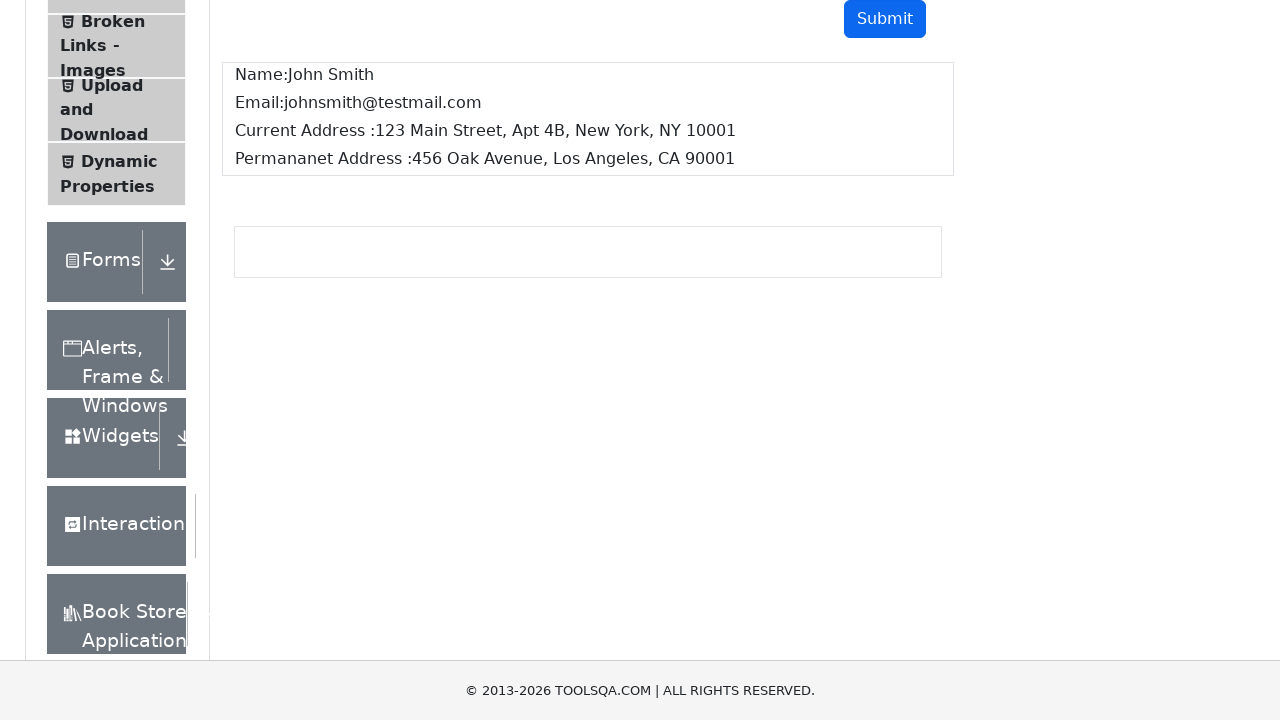

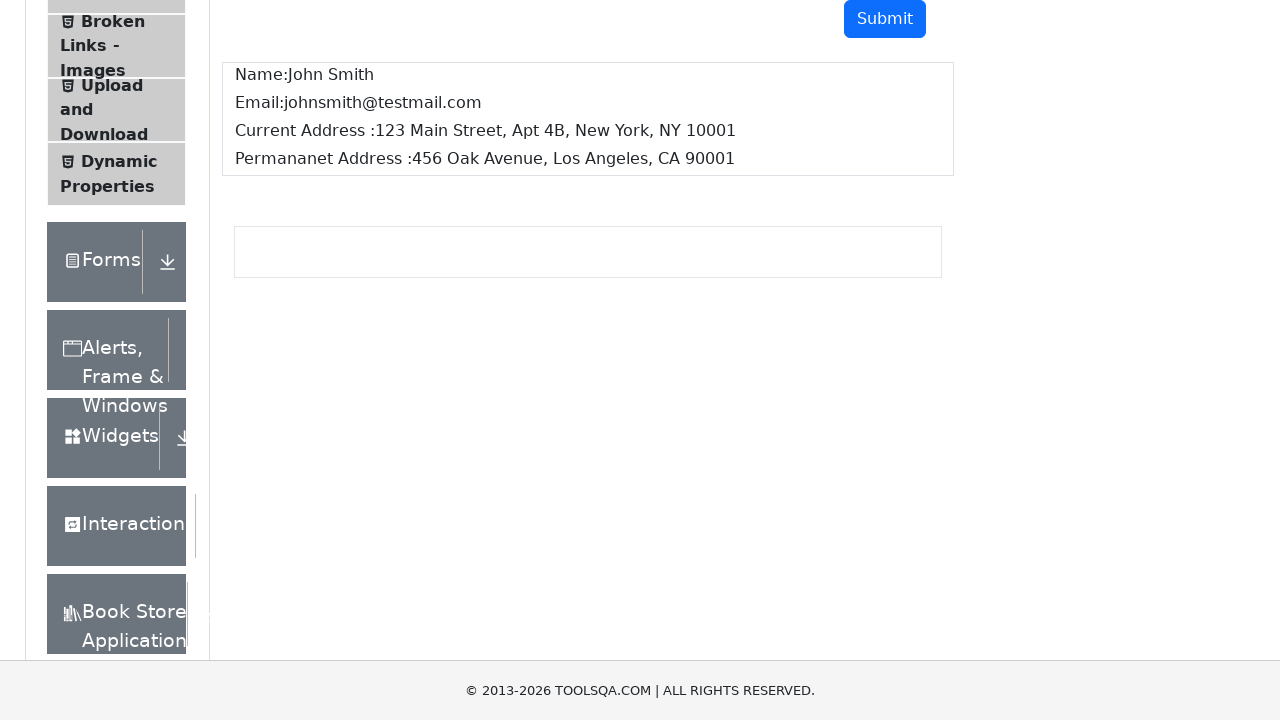